Tests the Automation Exercise website by verifying the number of links on the homepage, clicking the Products link, and checking if the special offer element is visible.

Starting URL: https://automationexercise.com/

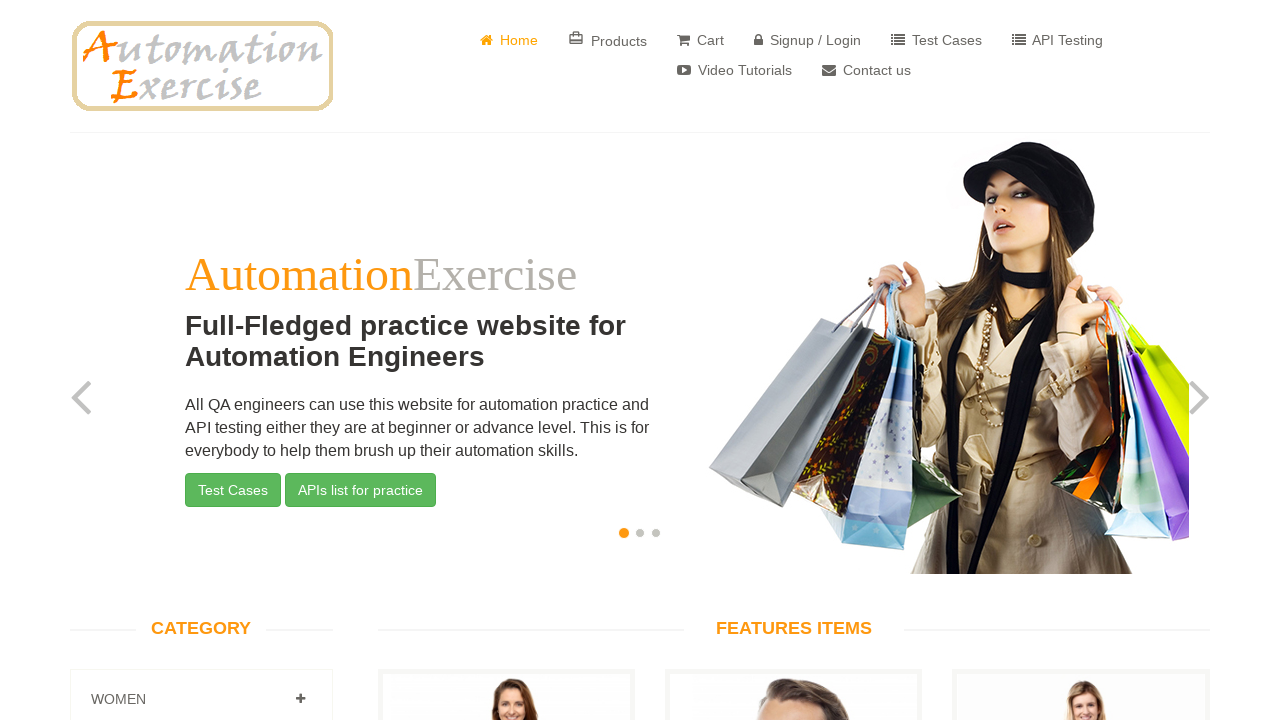

Waited for links to load on the homepage
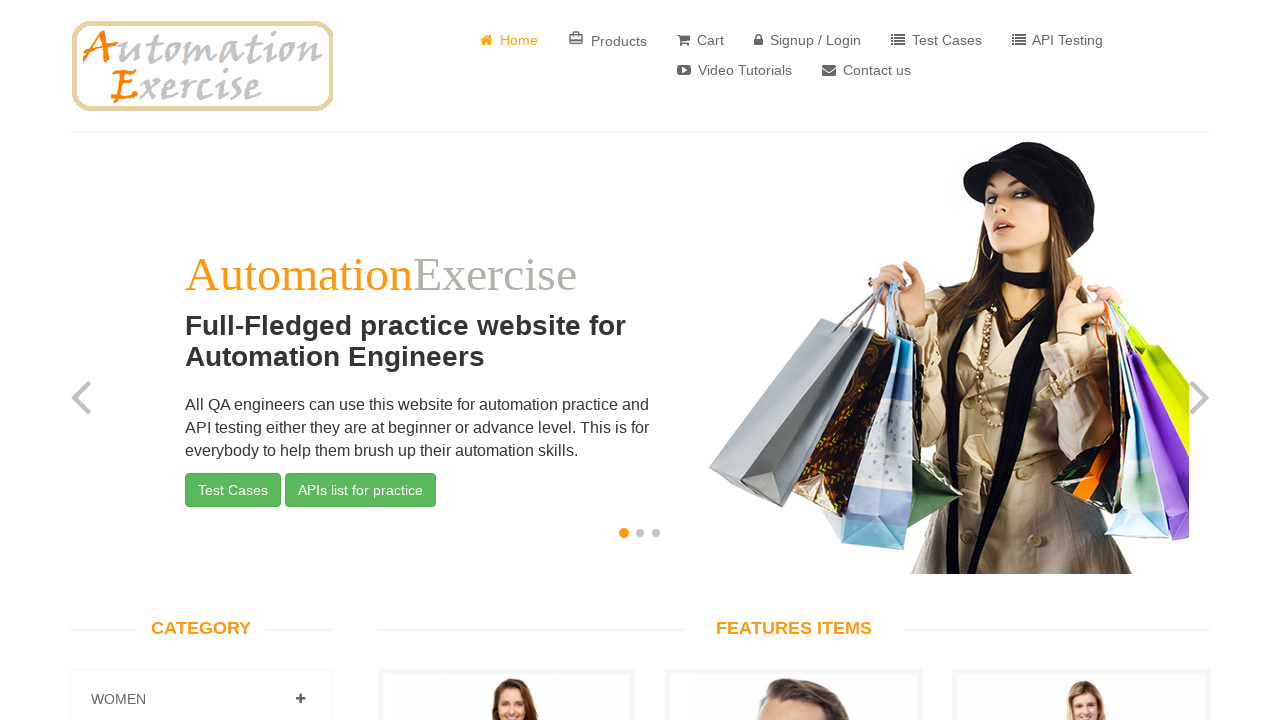

Retrieved all links from the page
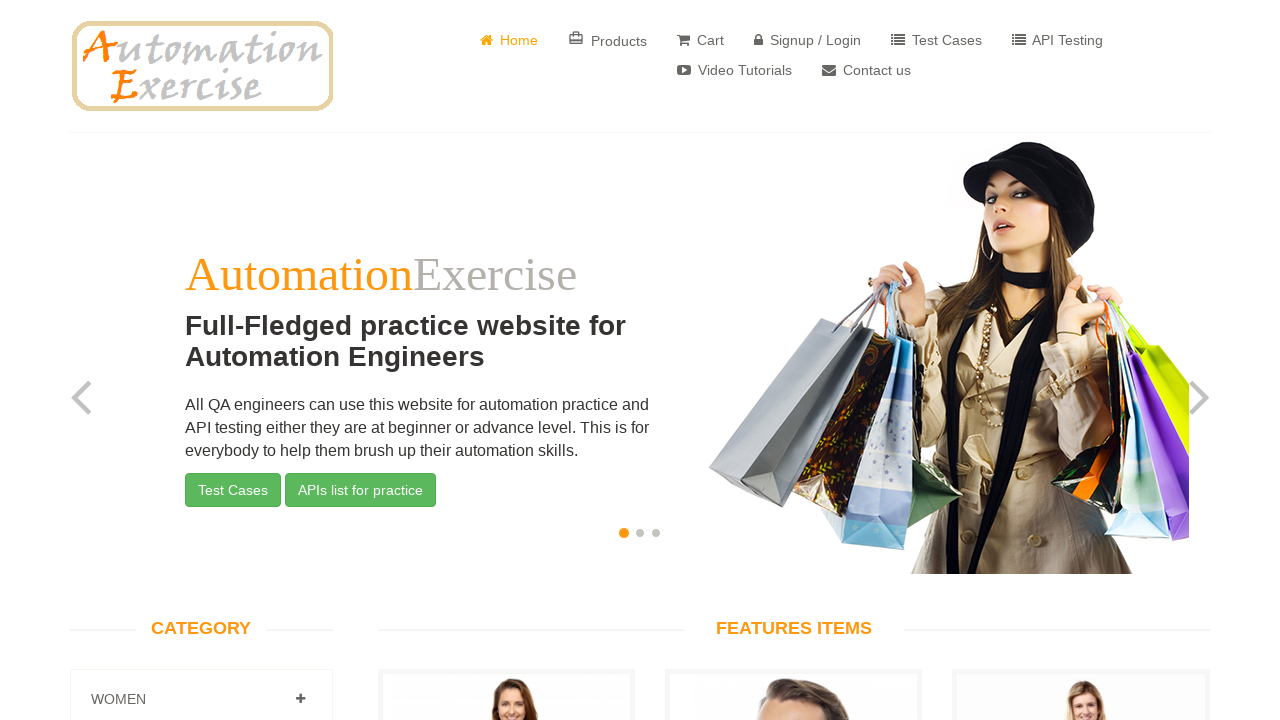

Verified 147 links found on the homepage
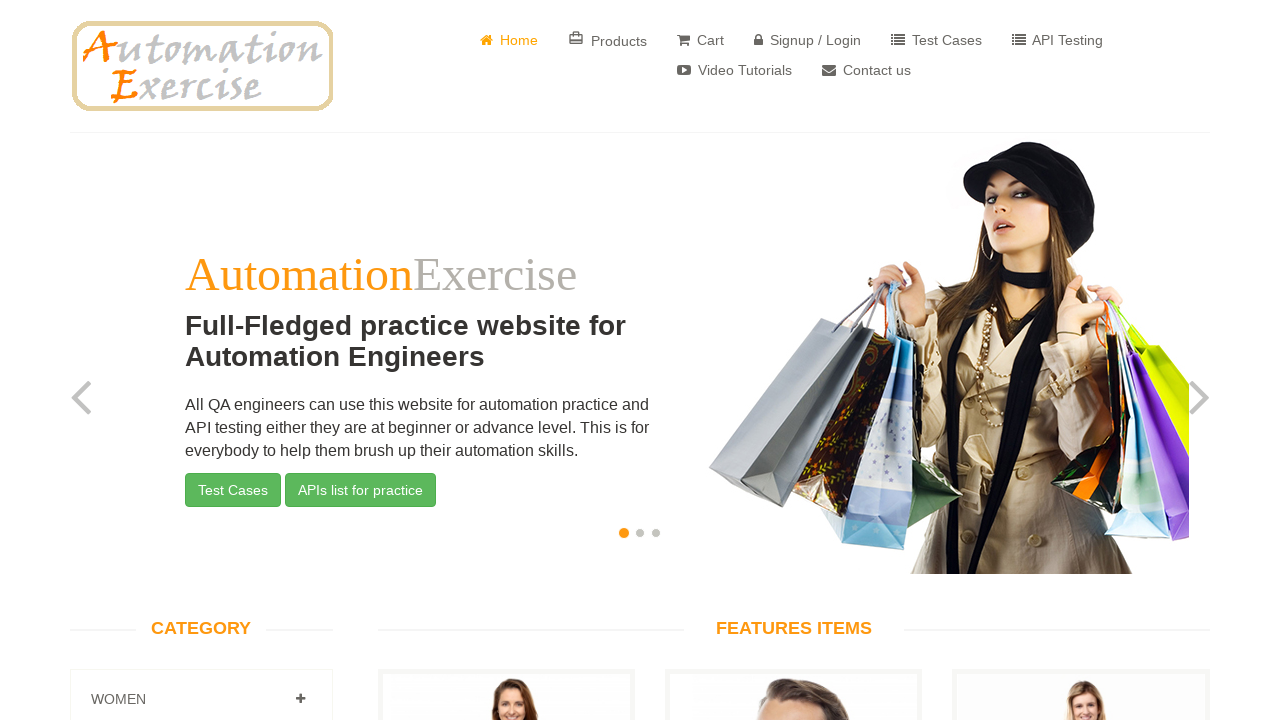

Clicked the Products link at (608, 40) on a:has-text('Products')
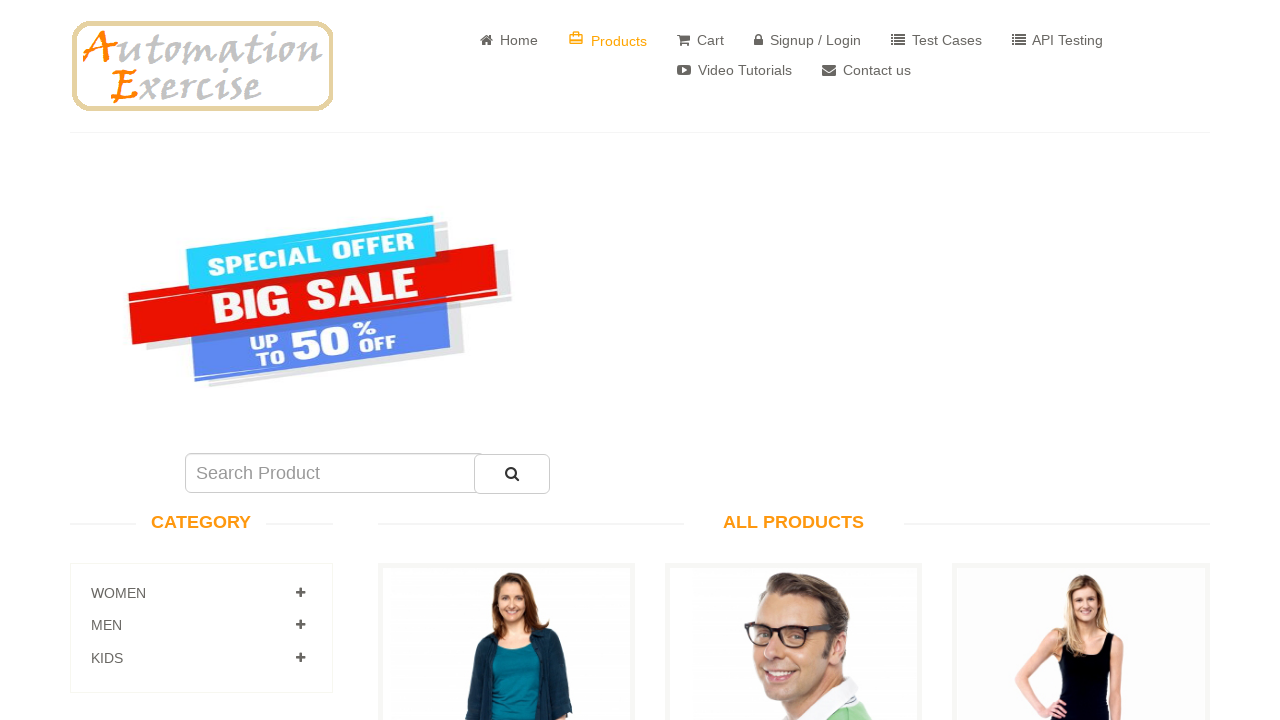

Verified special offer element is visible on Products page
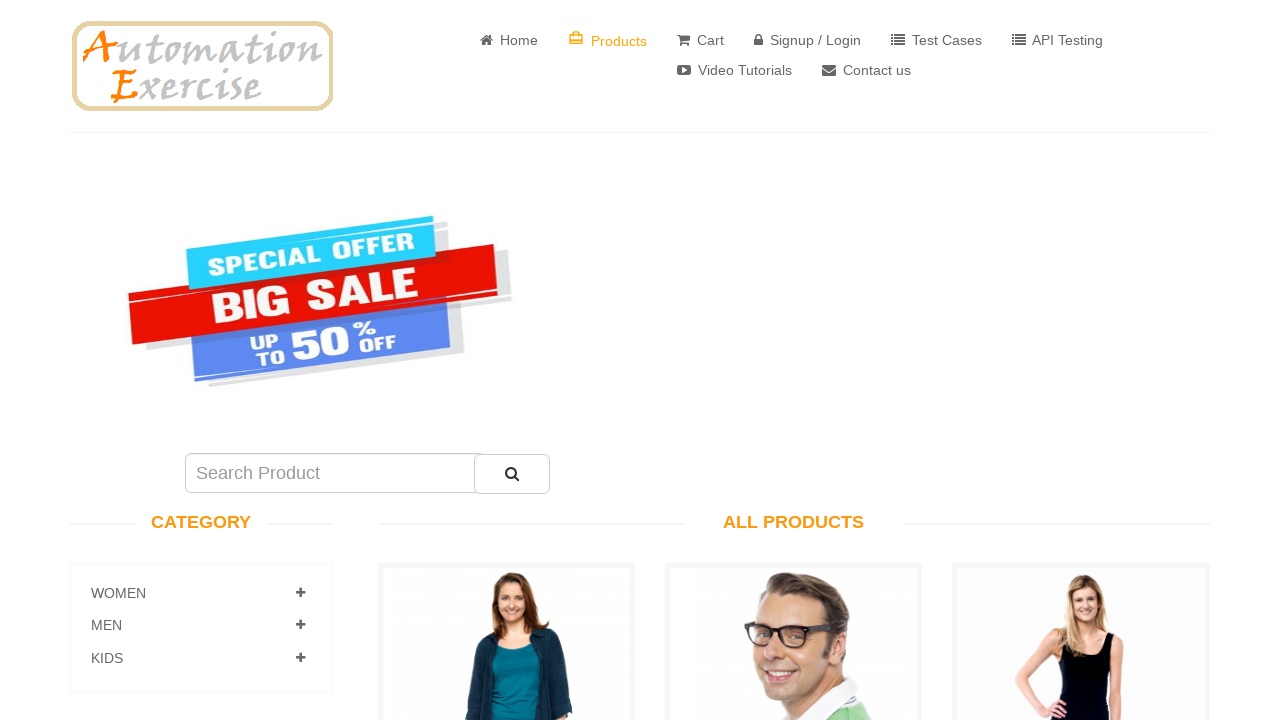

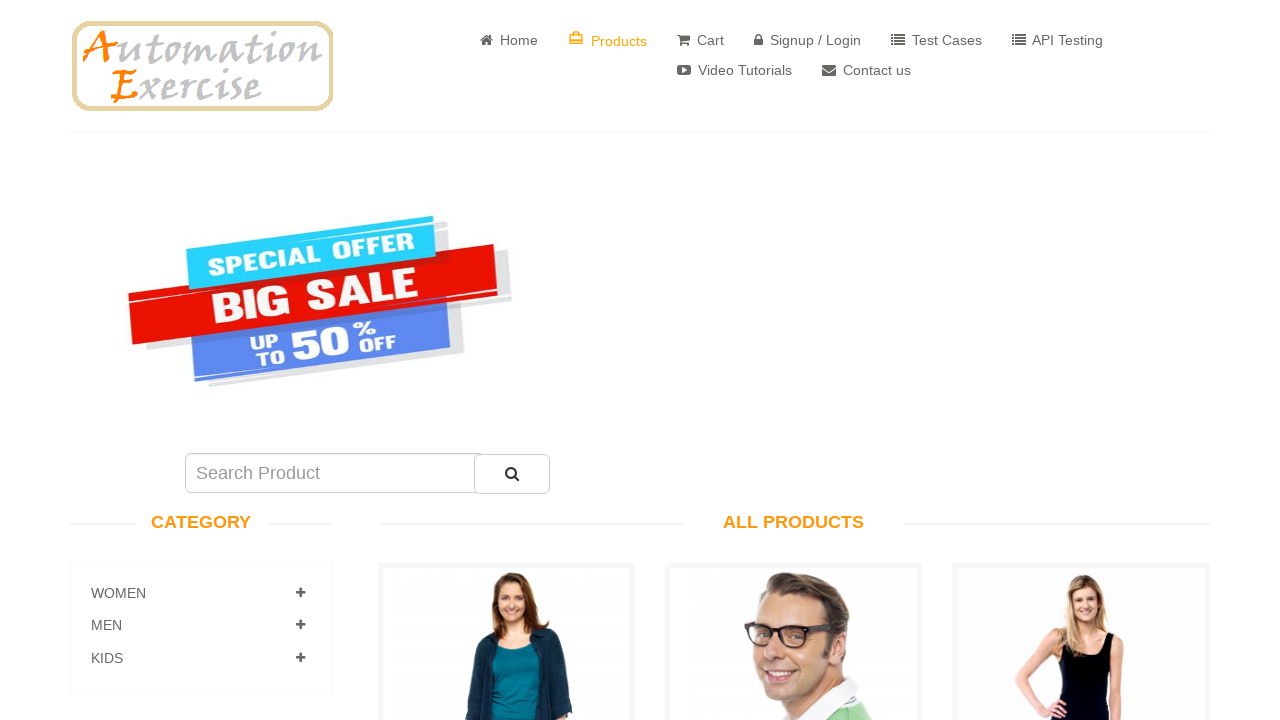